Tests calendar date picker functionality by selecting a specific date (June 15, 2027) and verifying the selection

Starting URL: https://rahulshettyacademy.com/seleniumPractise/#/offers

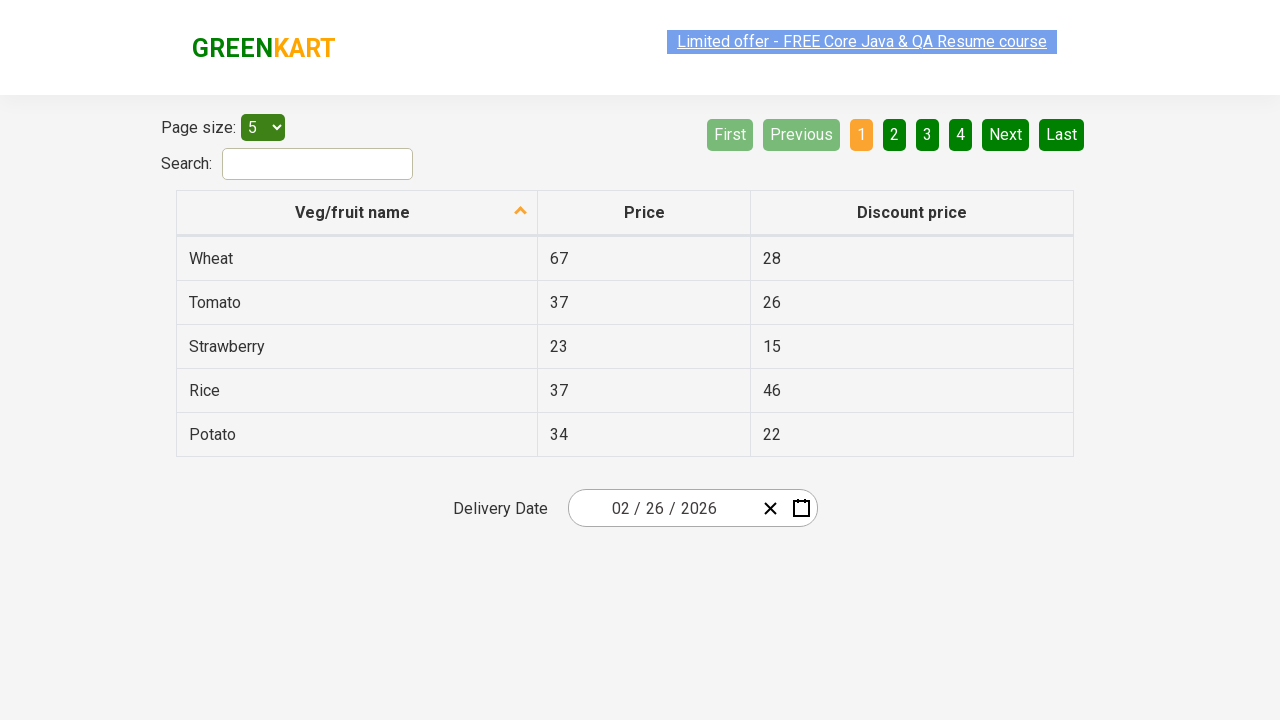

Clicked date picker to open calendar at (662, 508) on .react-date-picker__inputGroup
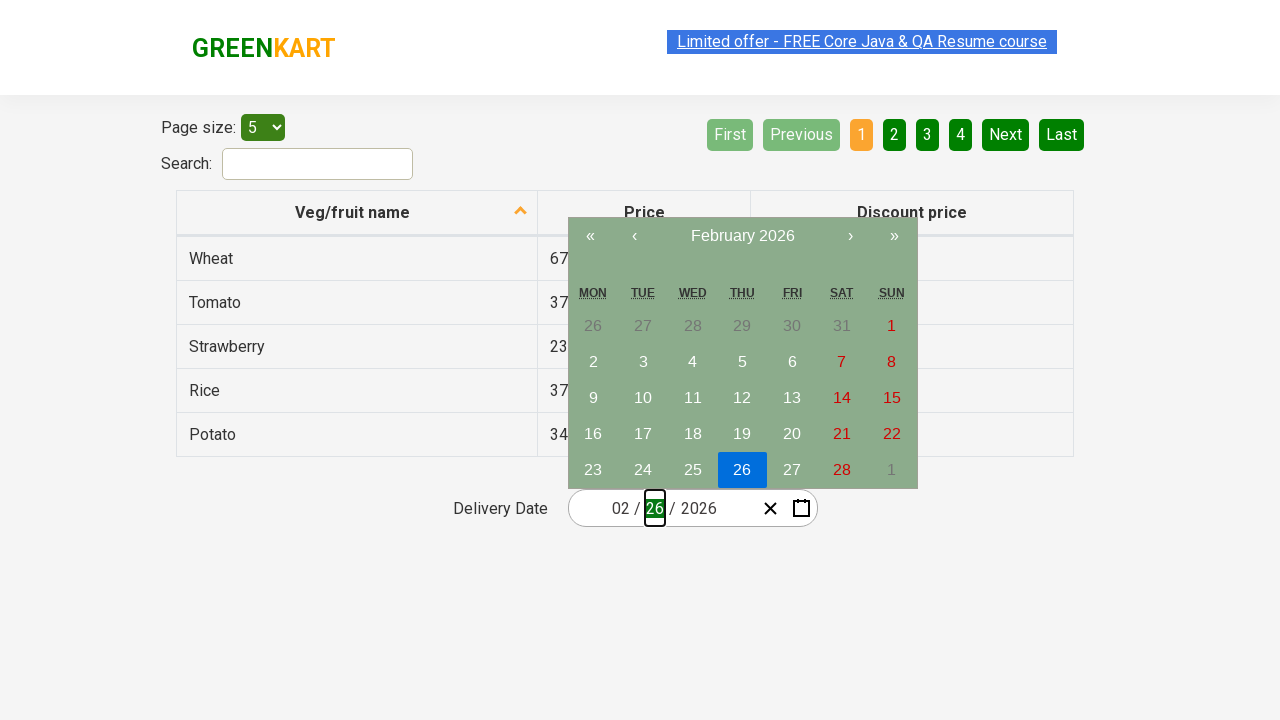

Clicked calendar navigation label to navigate to month view at (742, 236) on .react-calendar__navigation__label
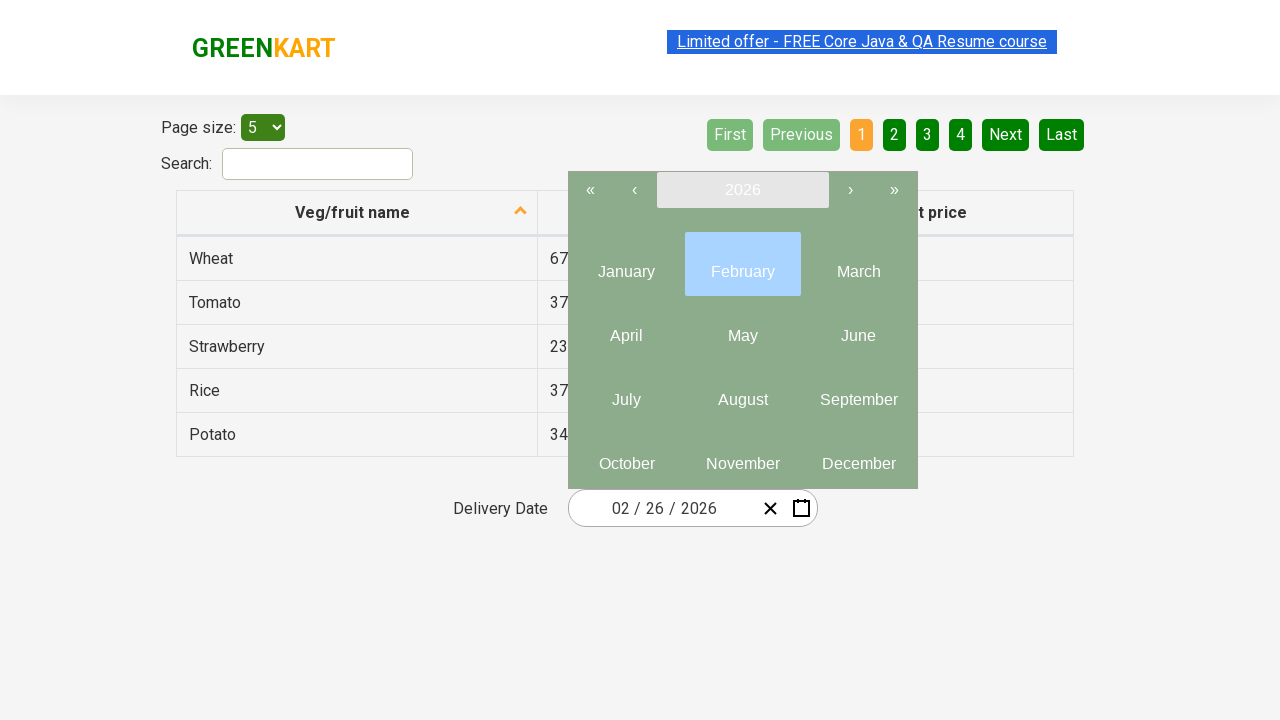

Clicked calendar navigation label again to navigate to year view at (742, 190) on .react-calendar__navigation__label
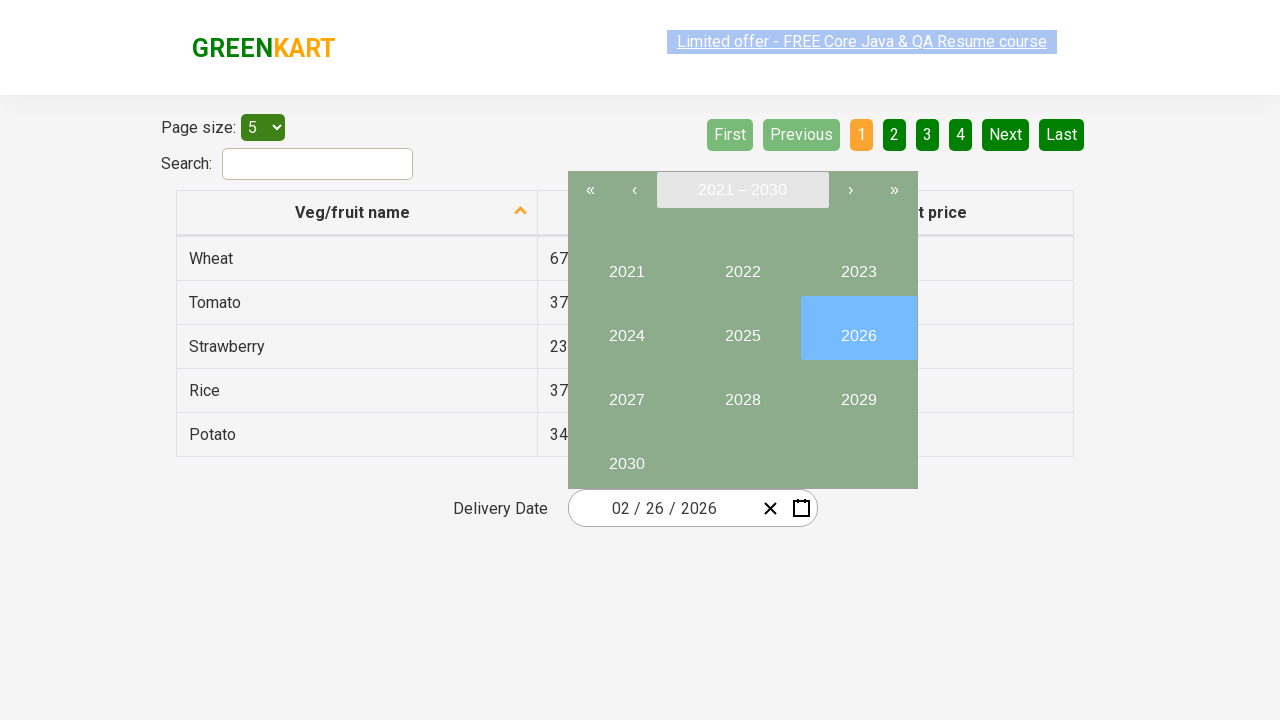

Selected year 2027 at (626, 392) on text=2027
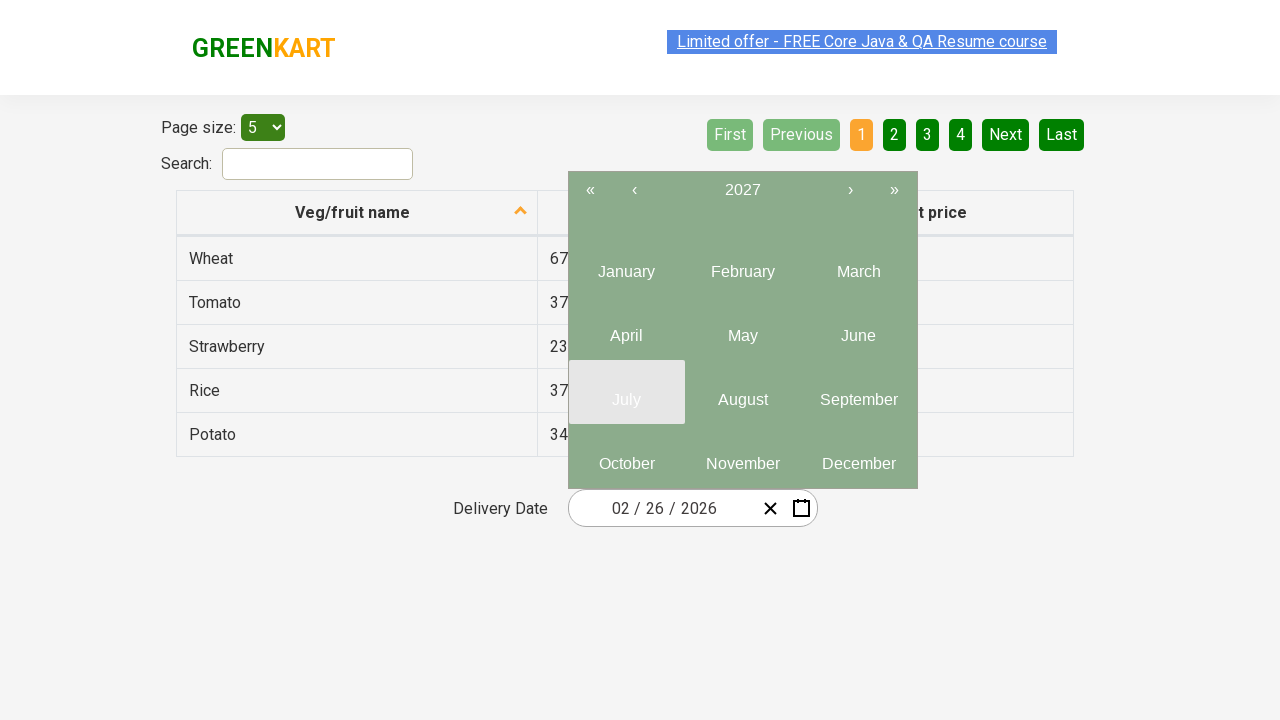

Selected month 6 (June) at (858, 328) on .react-calendar__year-view__months__month >> nth=5
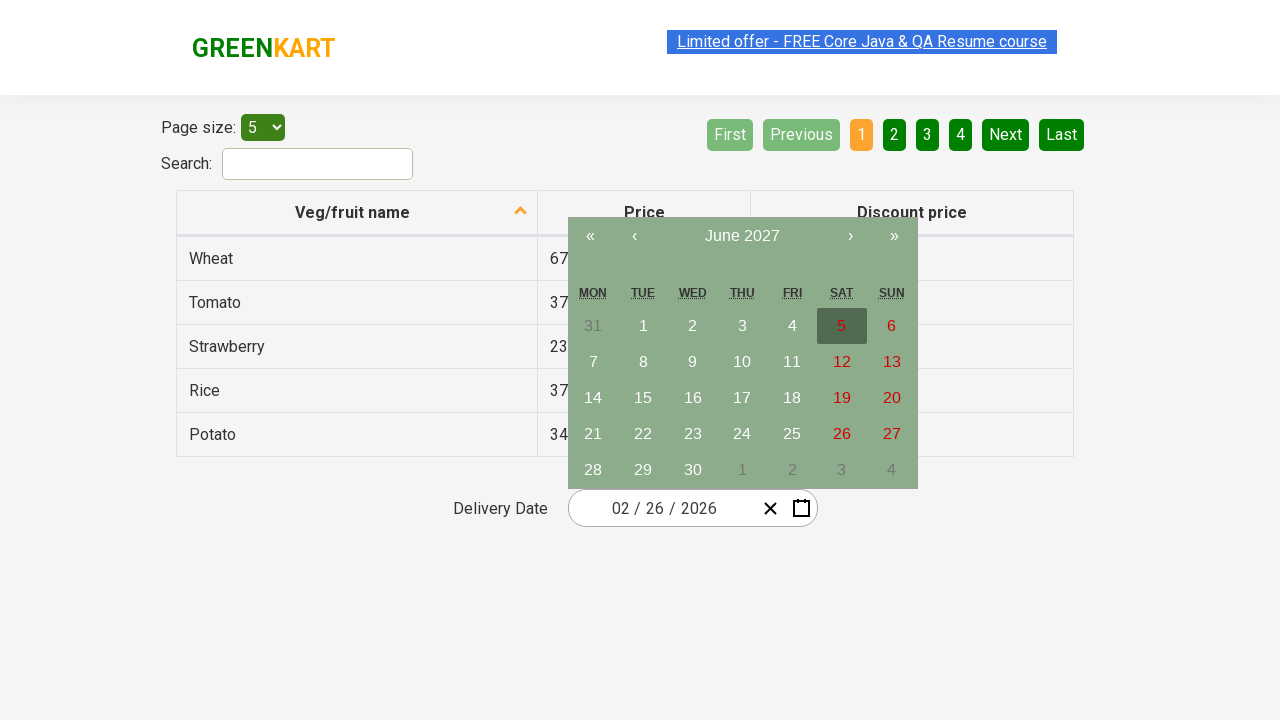

Selected date 15 at (643, 398) on //abbr[text()='15']
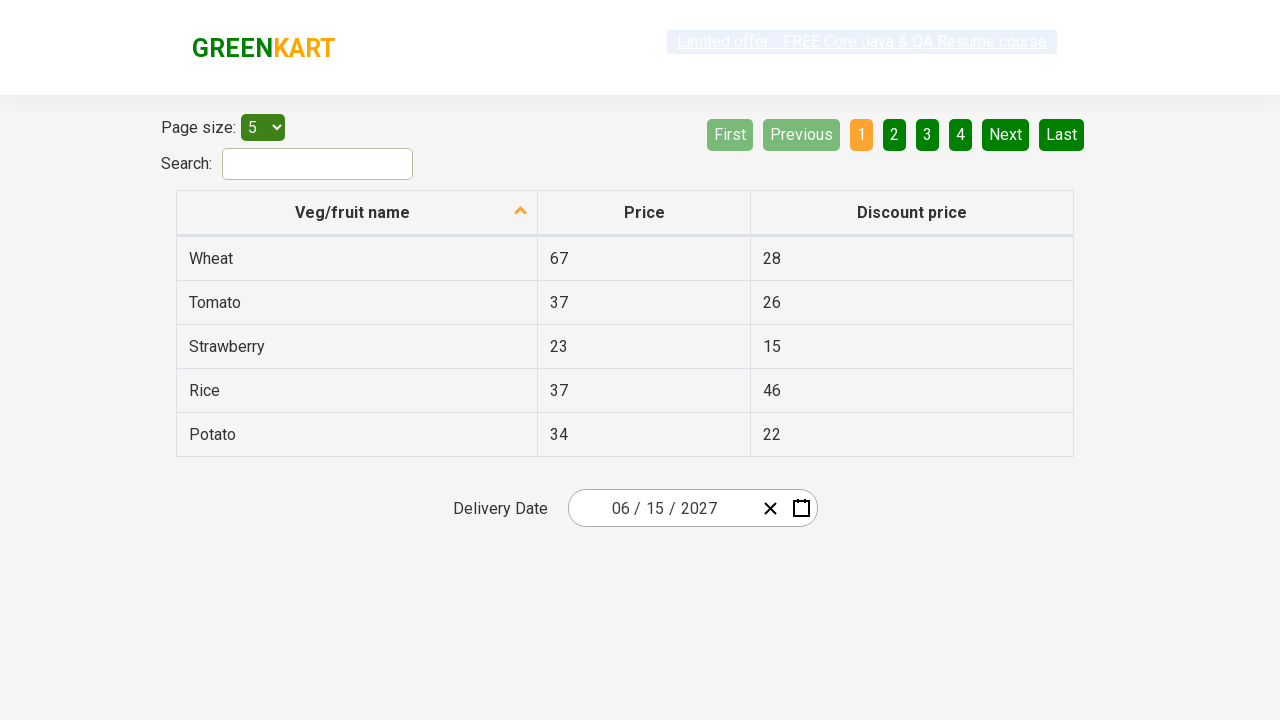

Waited for date selection to be processed
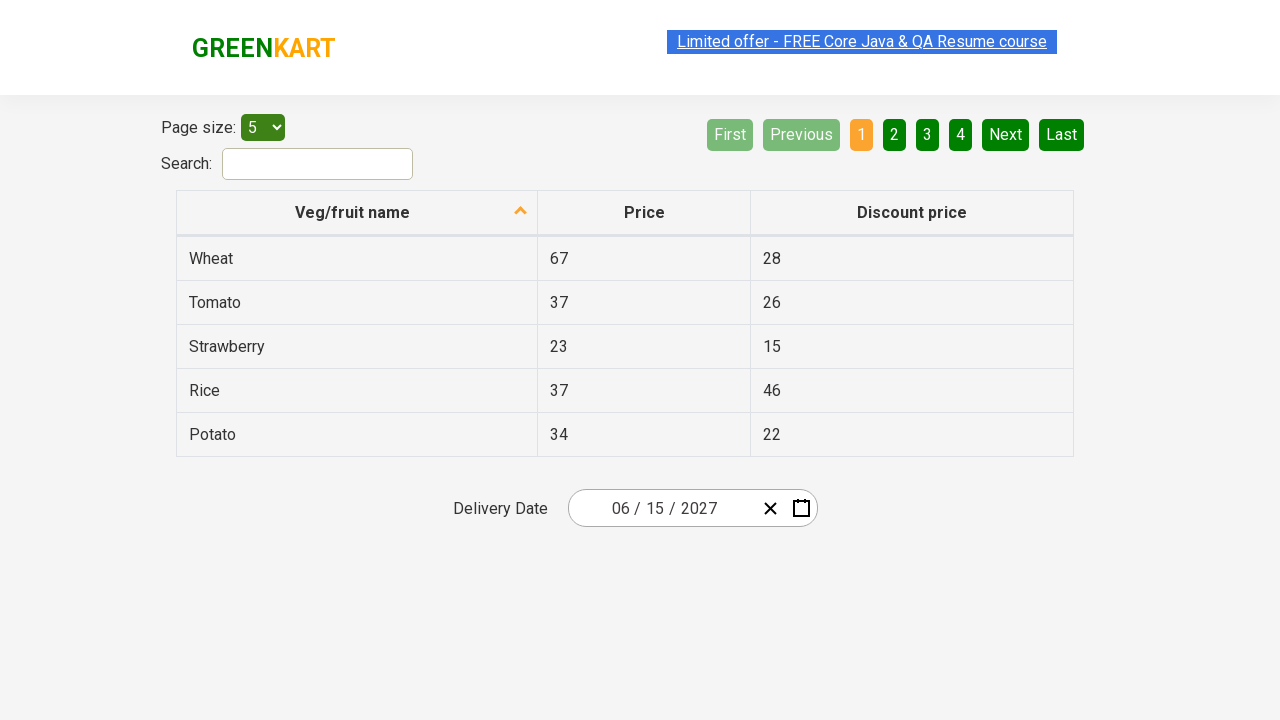

Retrieved all input elements to verify date selection
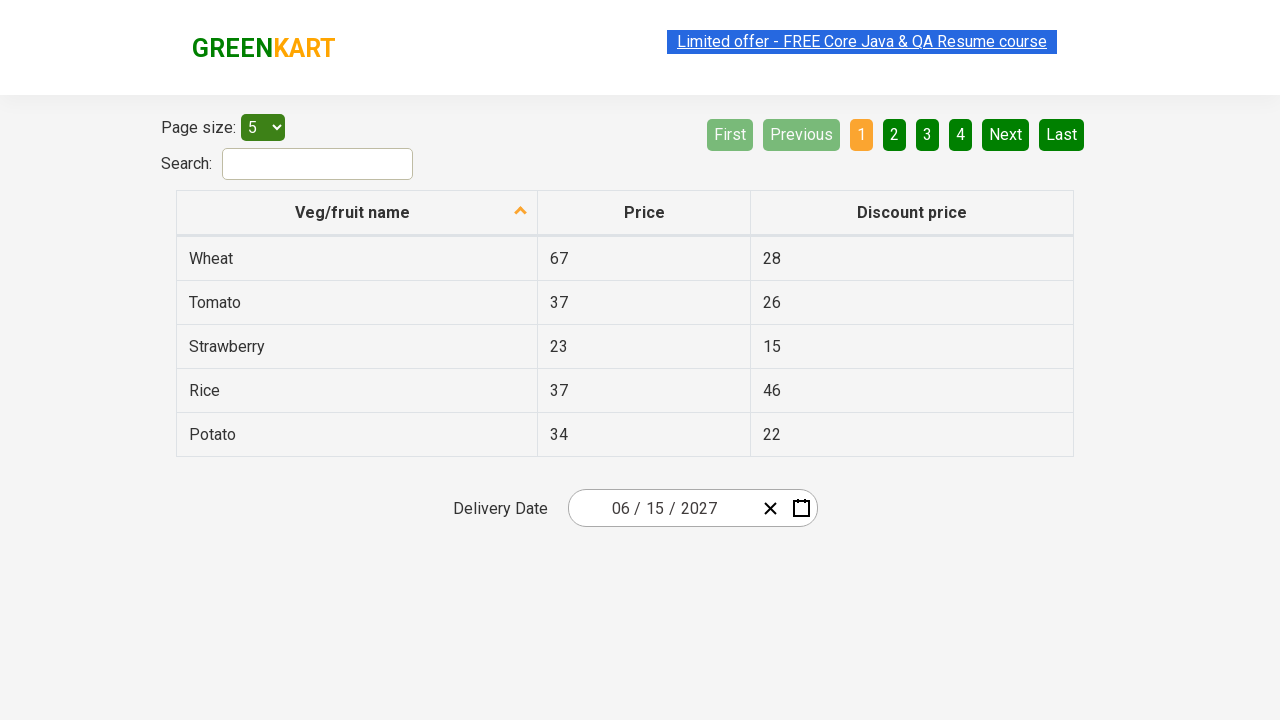

Verified input field 0 contains expected value: 6
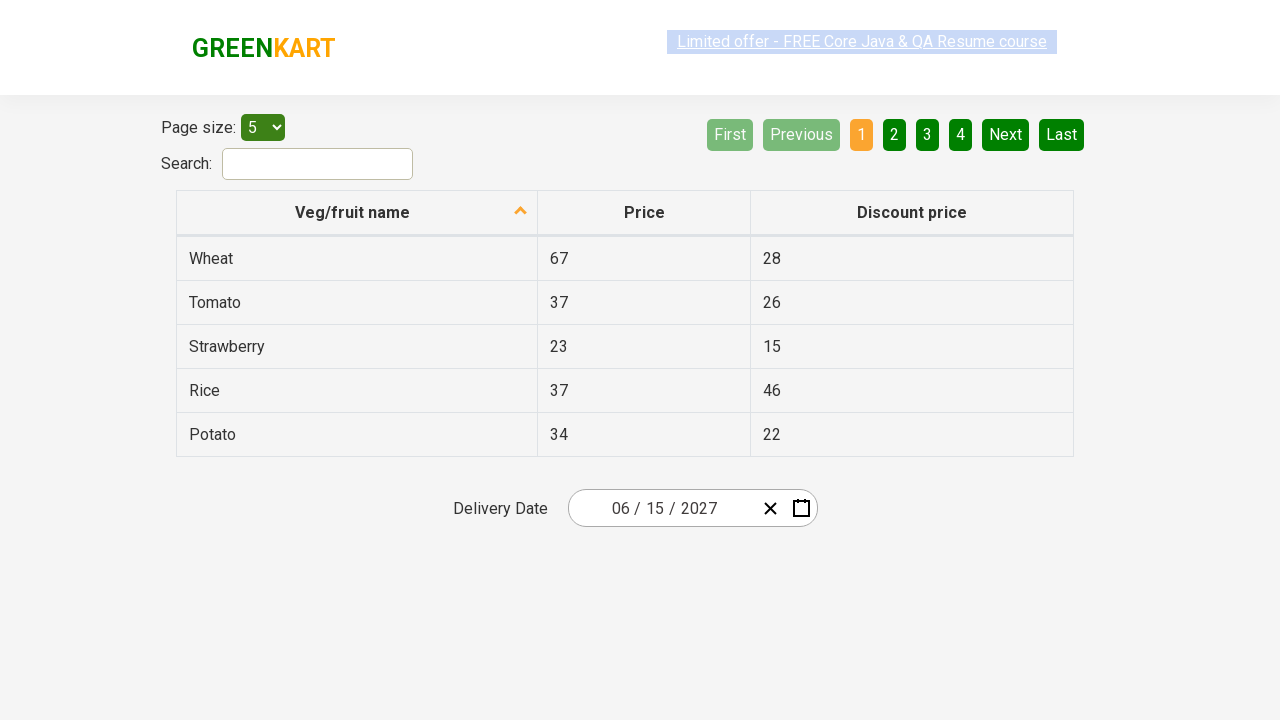

Verified input field 1 contains expected value: 15
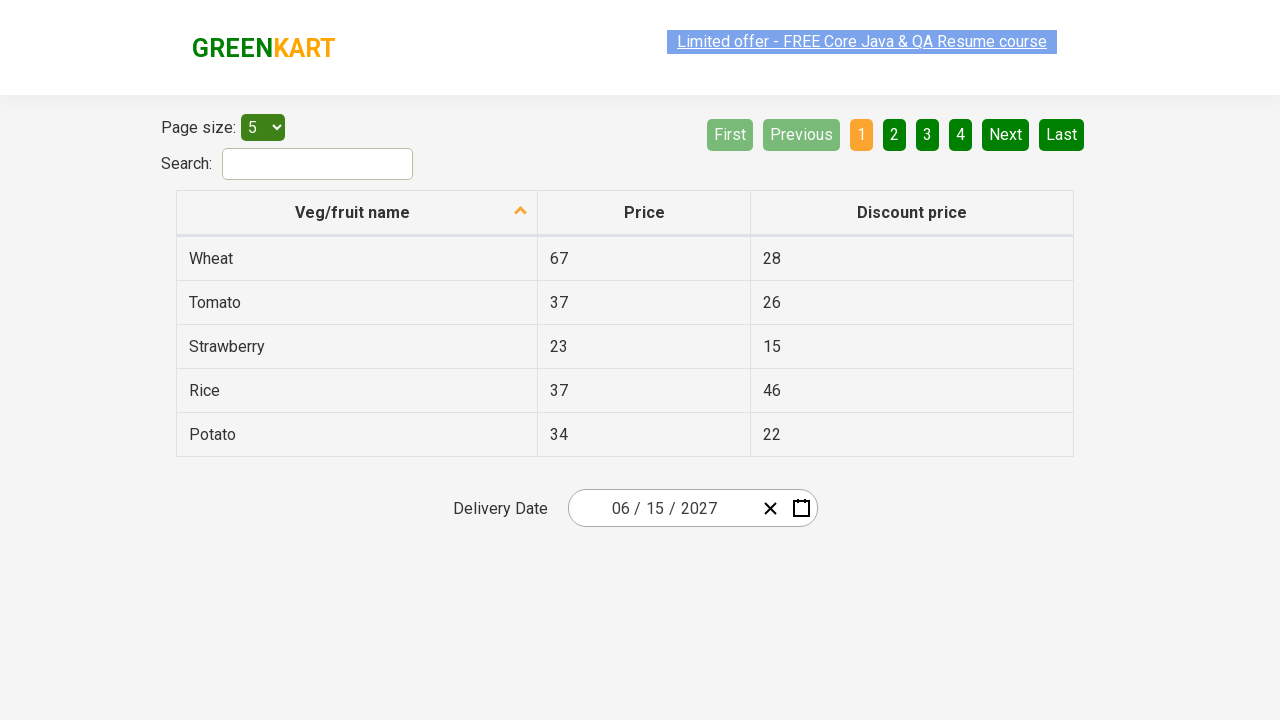

Verified input field 2 contains expected value: 2027
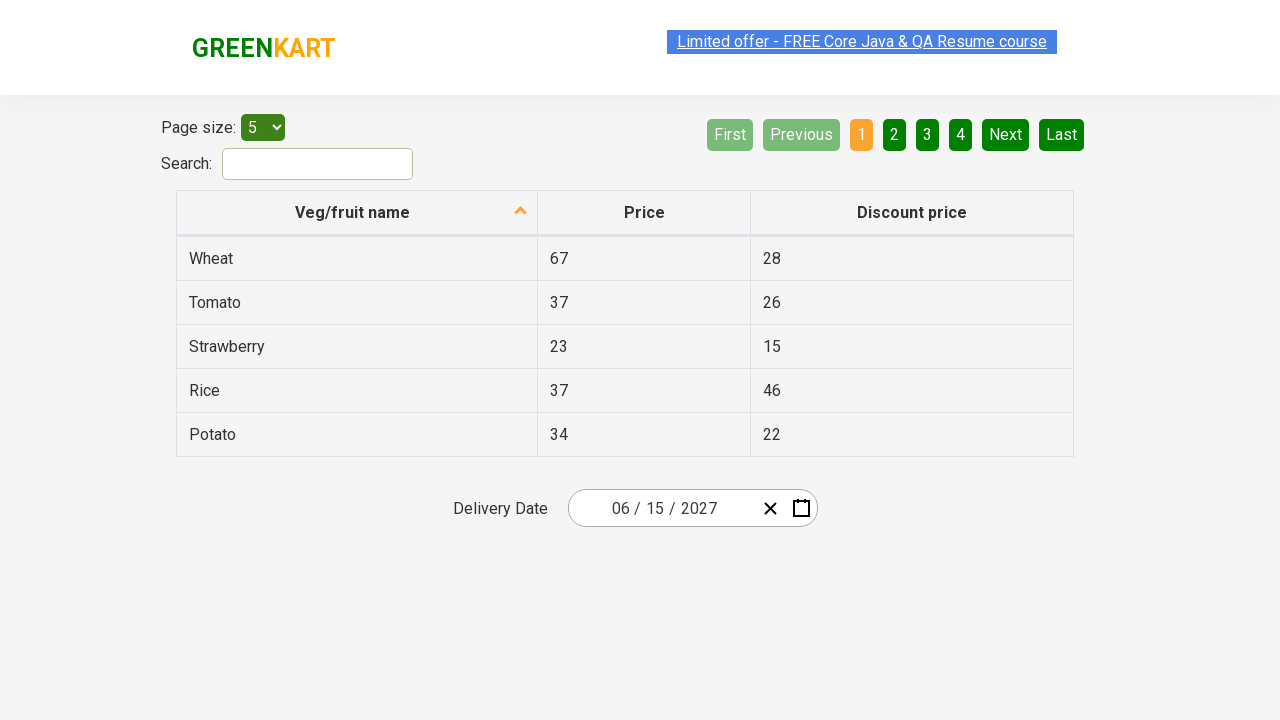

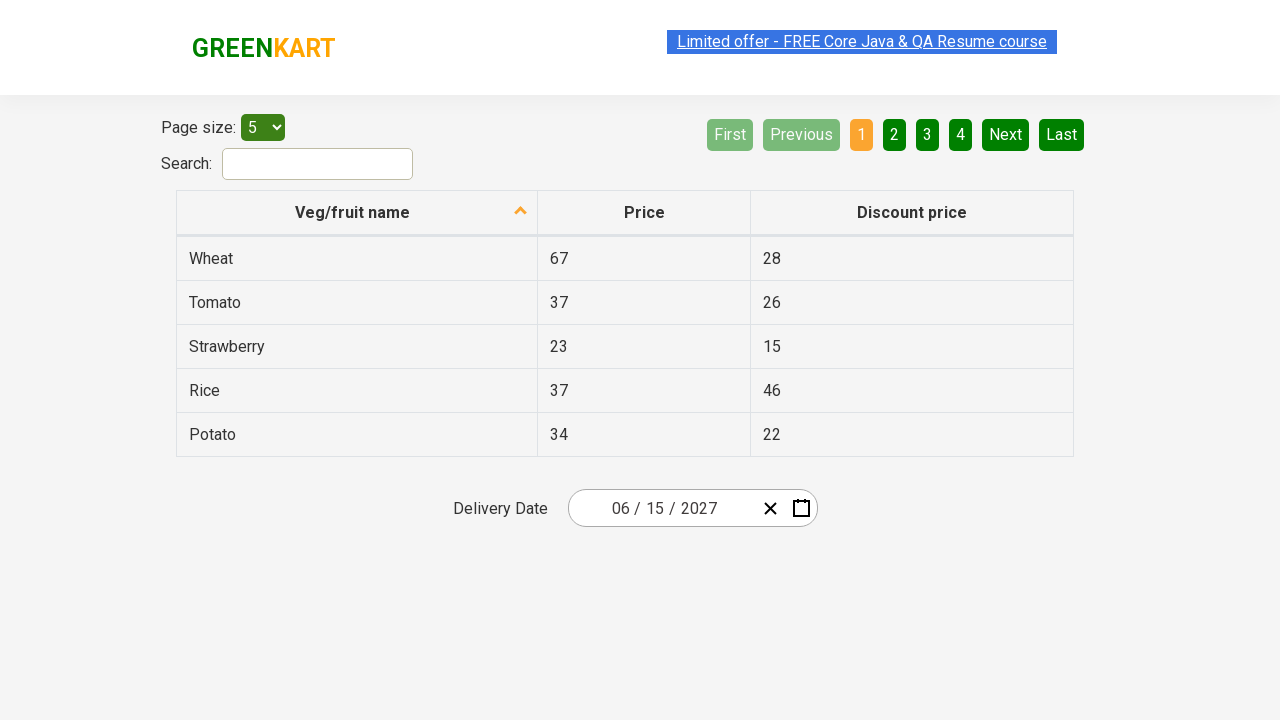